Tests loading green functionality using implicit waits by clicking start button and verifying loading transitions to success state

Starting URL: https://kristinek.github.io/site/examples/loading_color

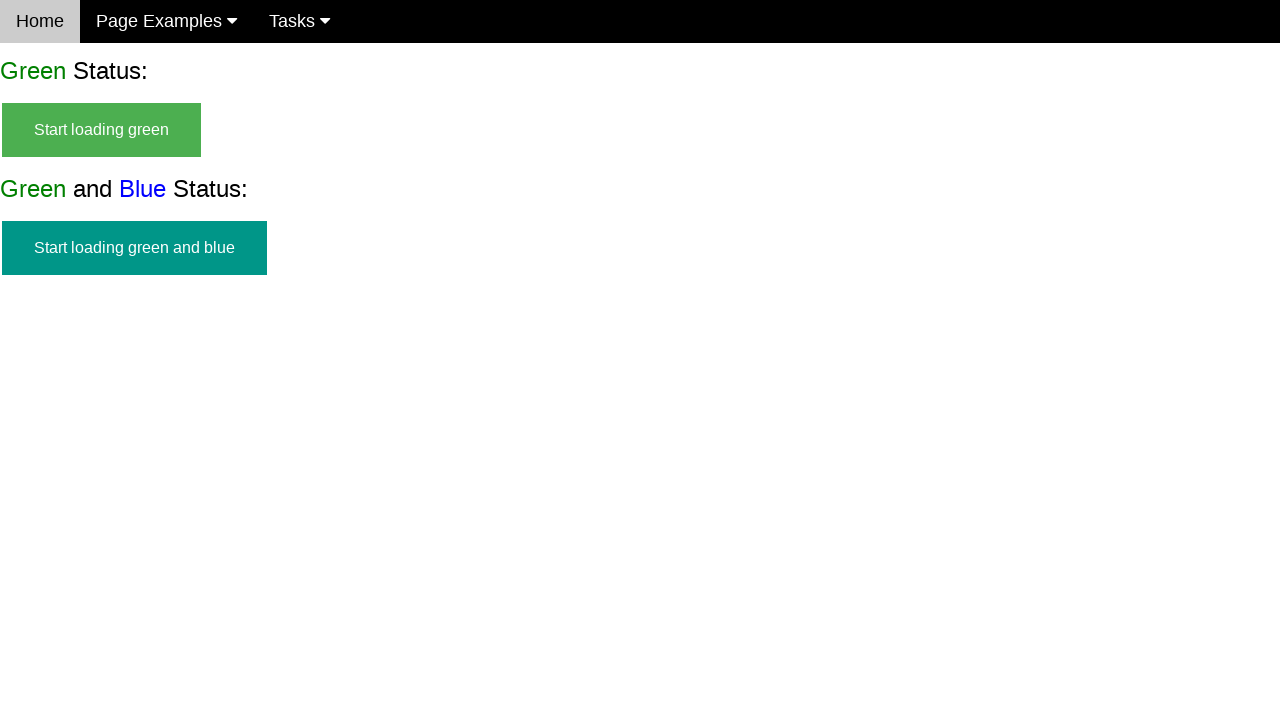

Clicked start button to begin loading green functionality at (102, 130) on #start_green
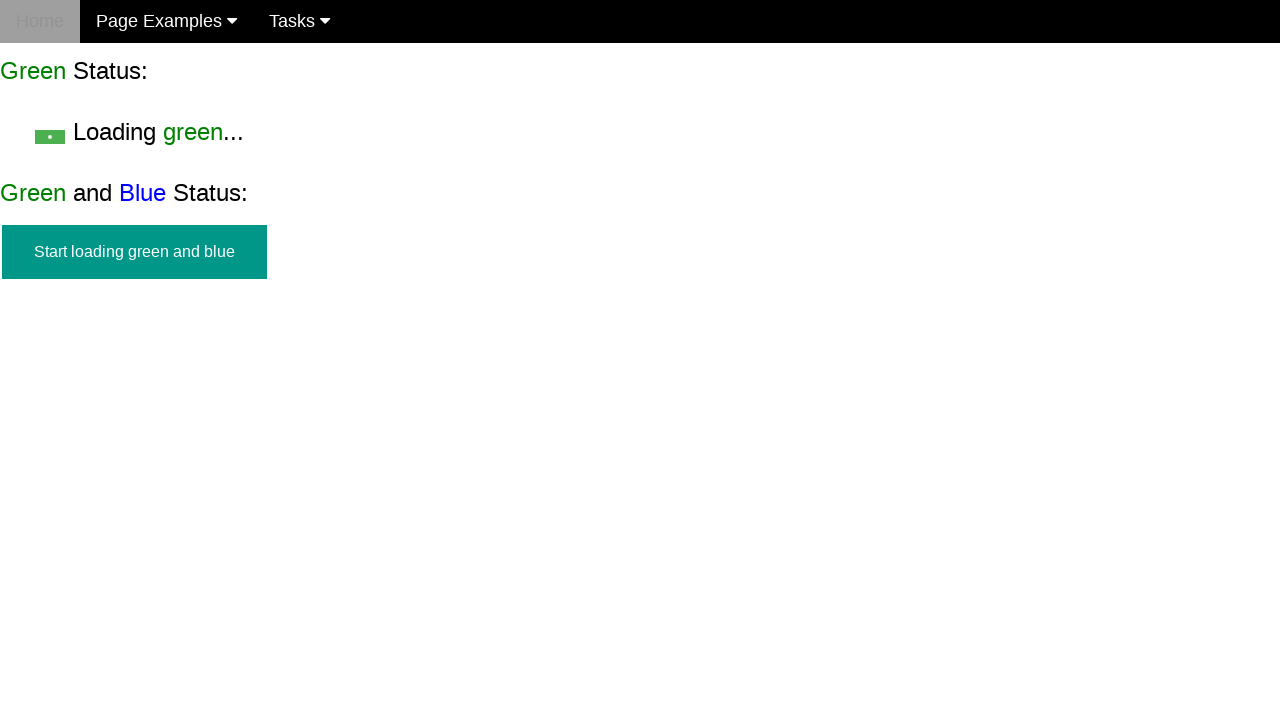

Start button transitioned to hidden state
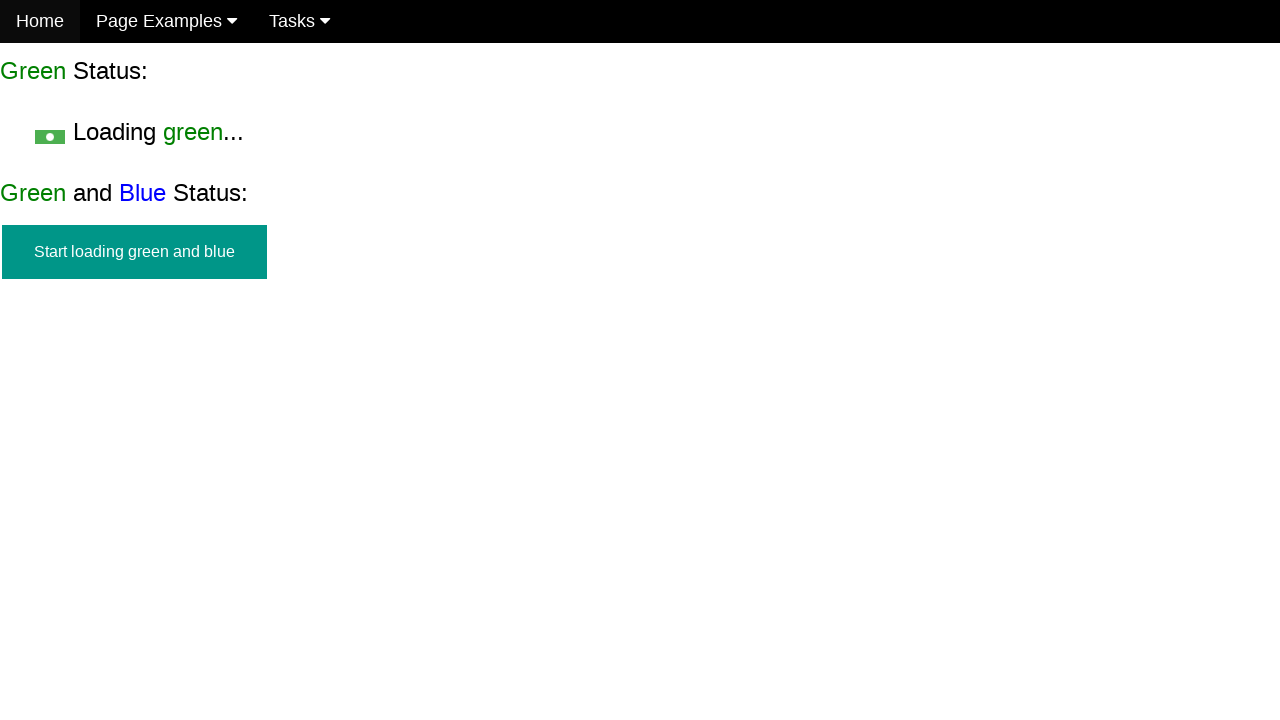

Loading text appeared on page
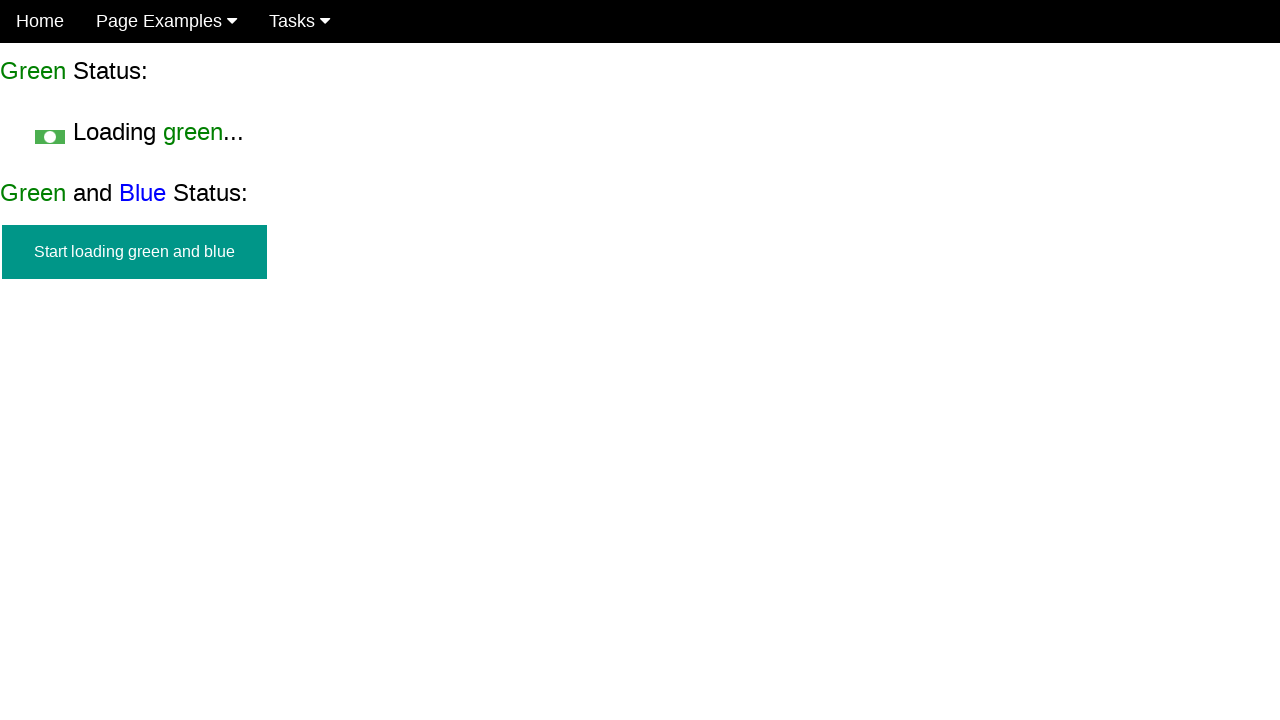

Finish element appeared after loading completed
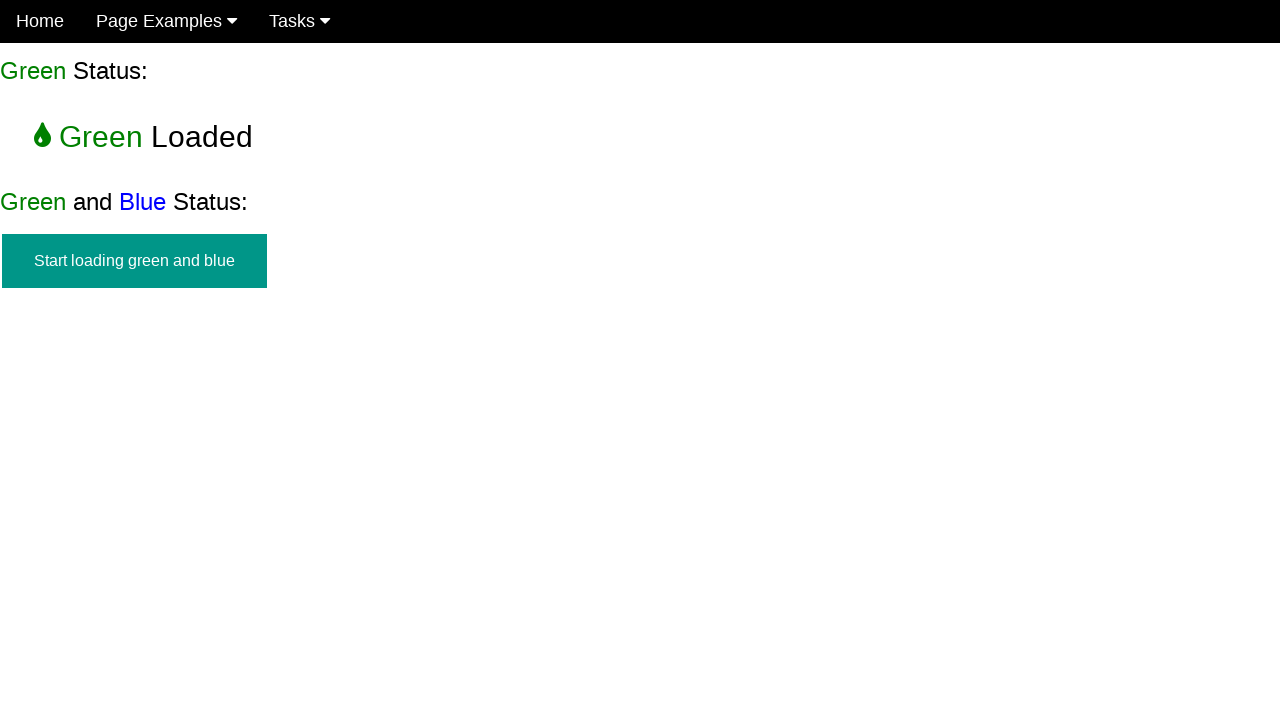

Verified start button remains hidden in final state
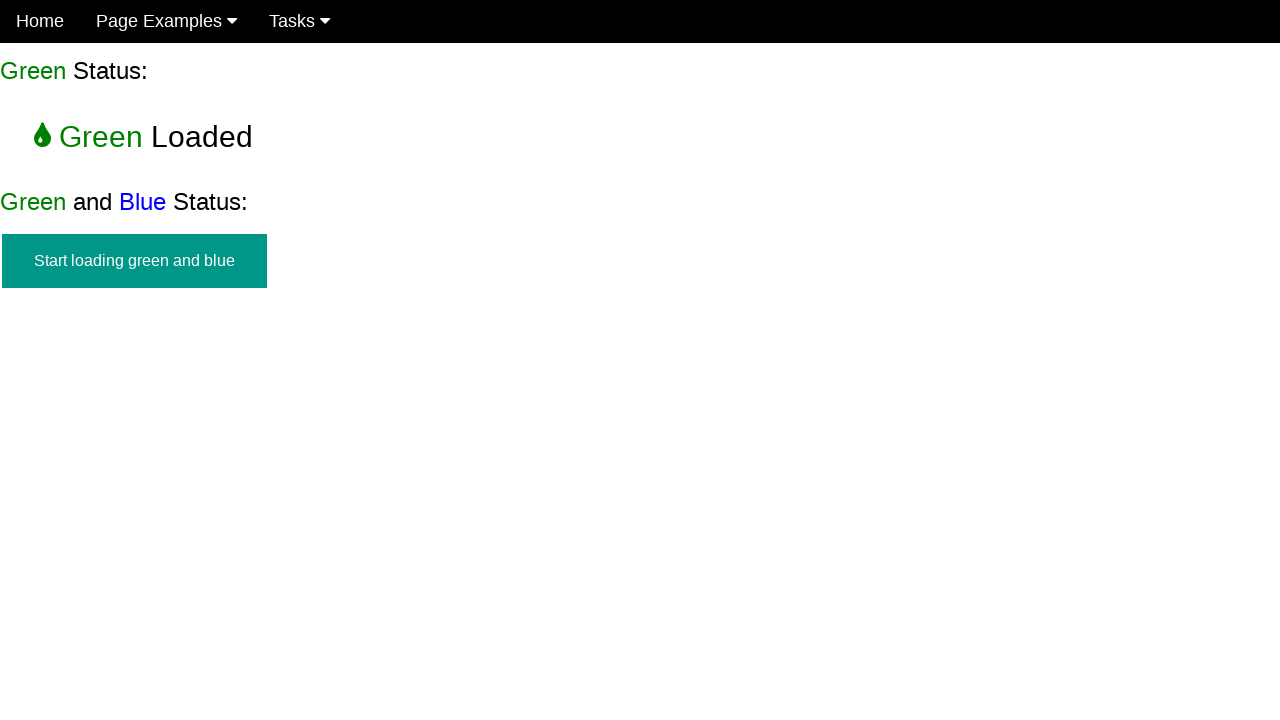

Verified loading text is hidden in final state
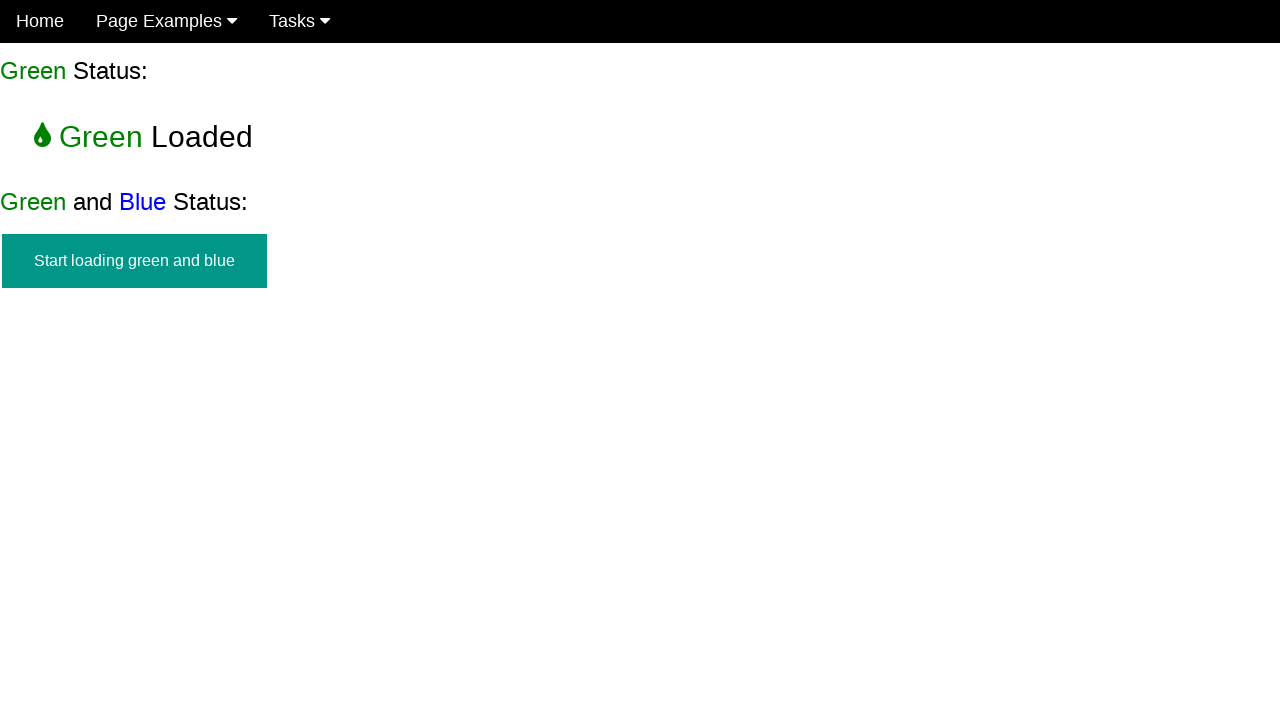

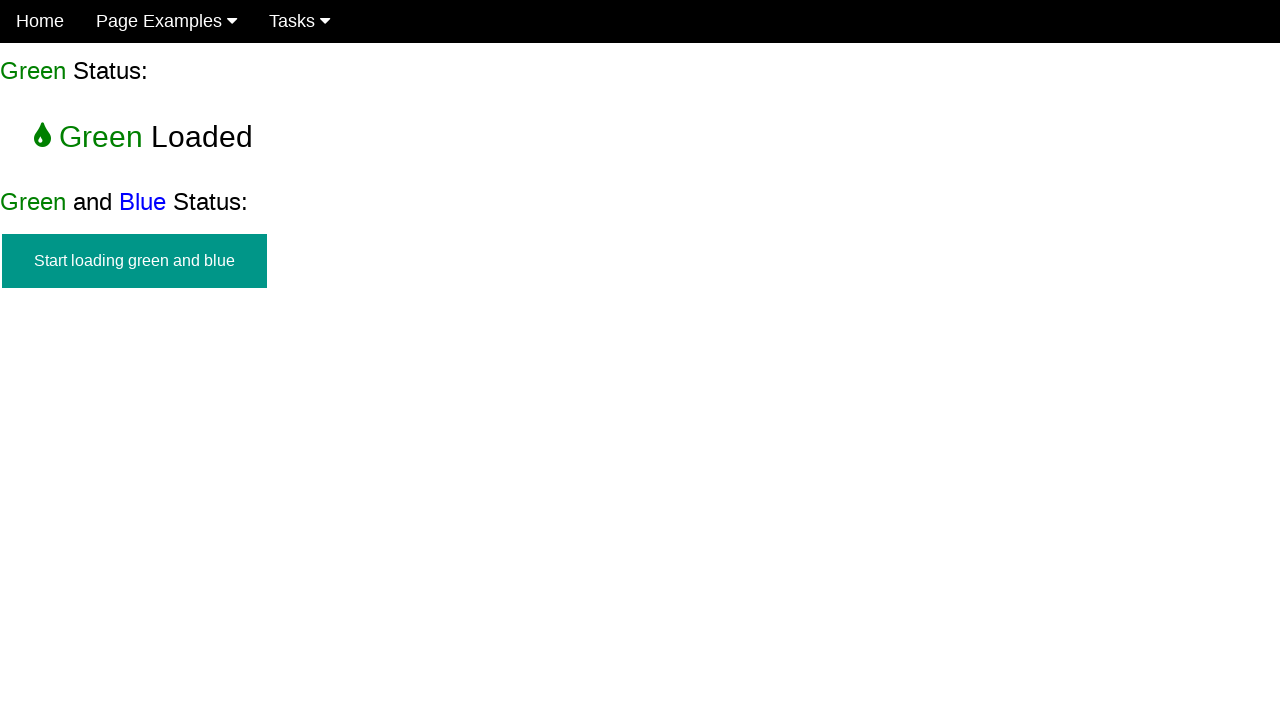